Tests an explicit wait scenario where the script waits for a price to change to $100, then clicks a book button, reads a value, calculates a mathematical formula result, enters the answer, and submits

Starting URL: http://suninjuly.github.io/explicit_wait2.html

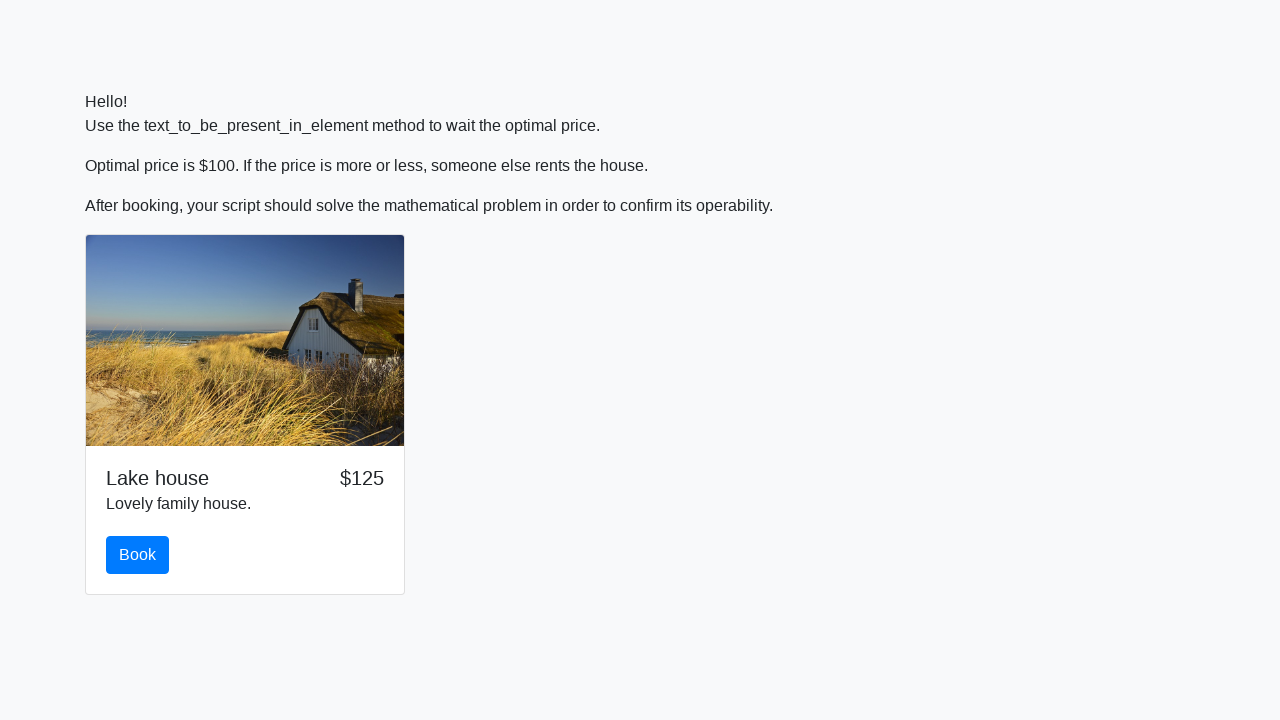

Waited for price to change to $100
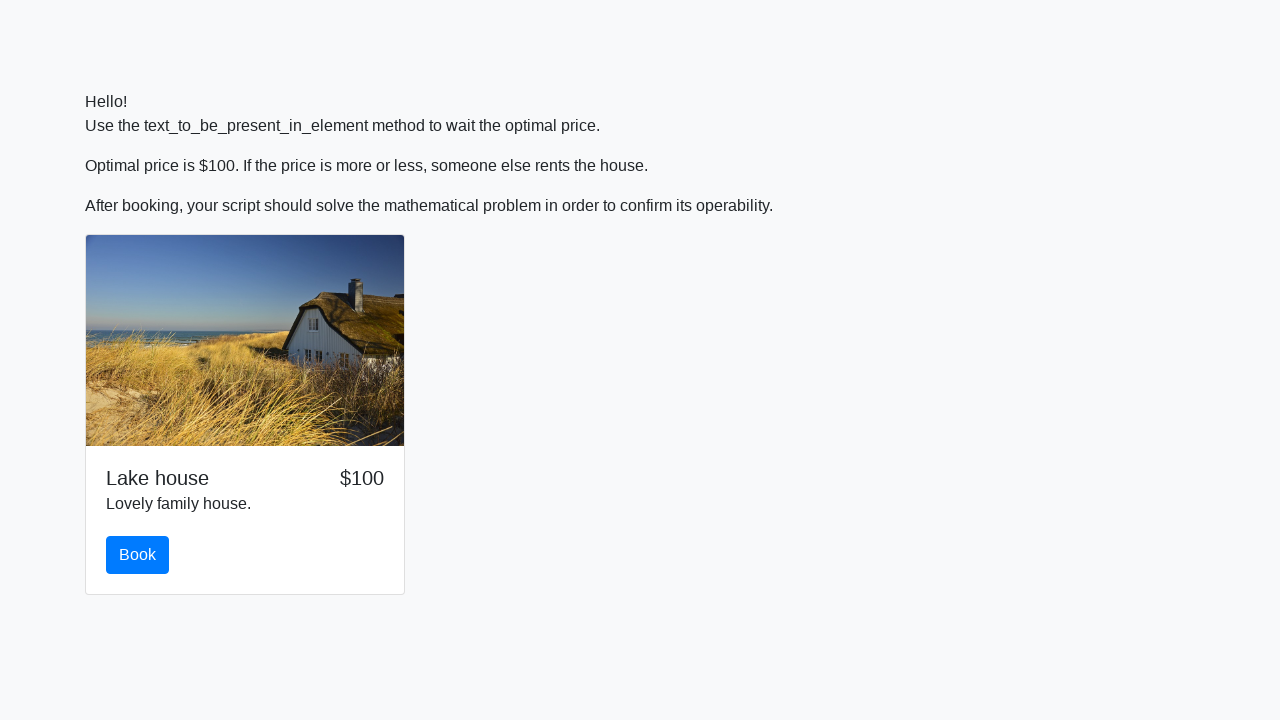

Clicked the book button at (138, 555) on #book
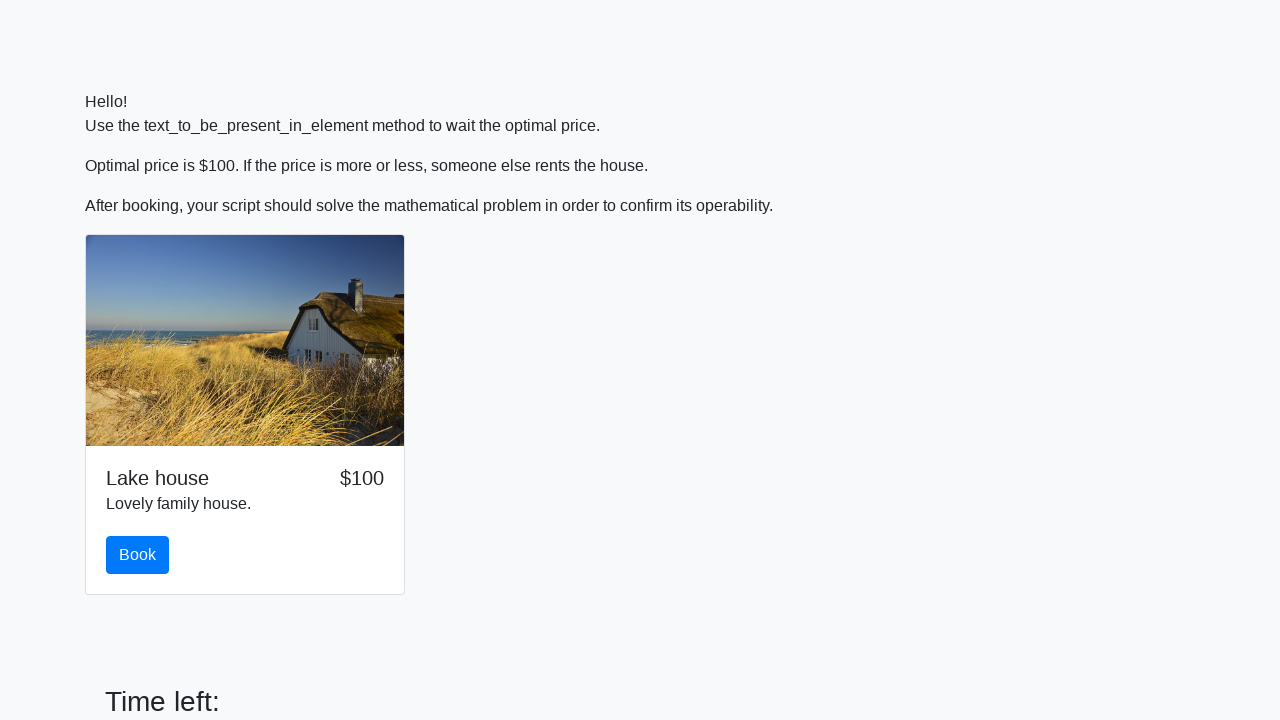

Read input value: 126
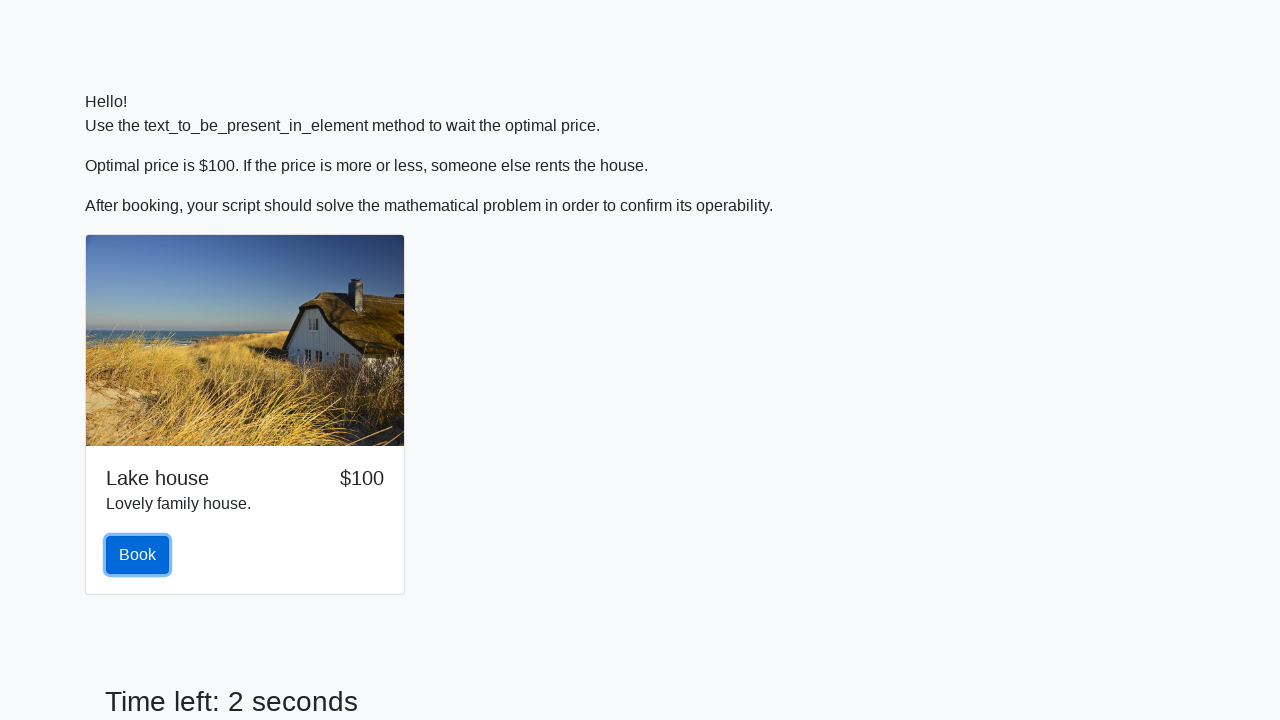

Calculated formula result: 1.376216223891395
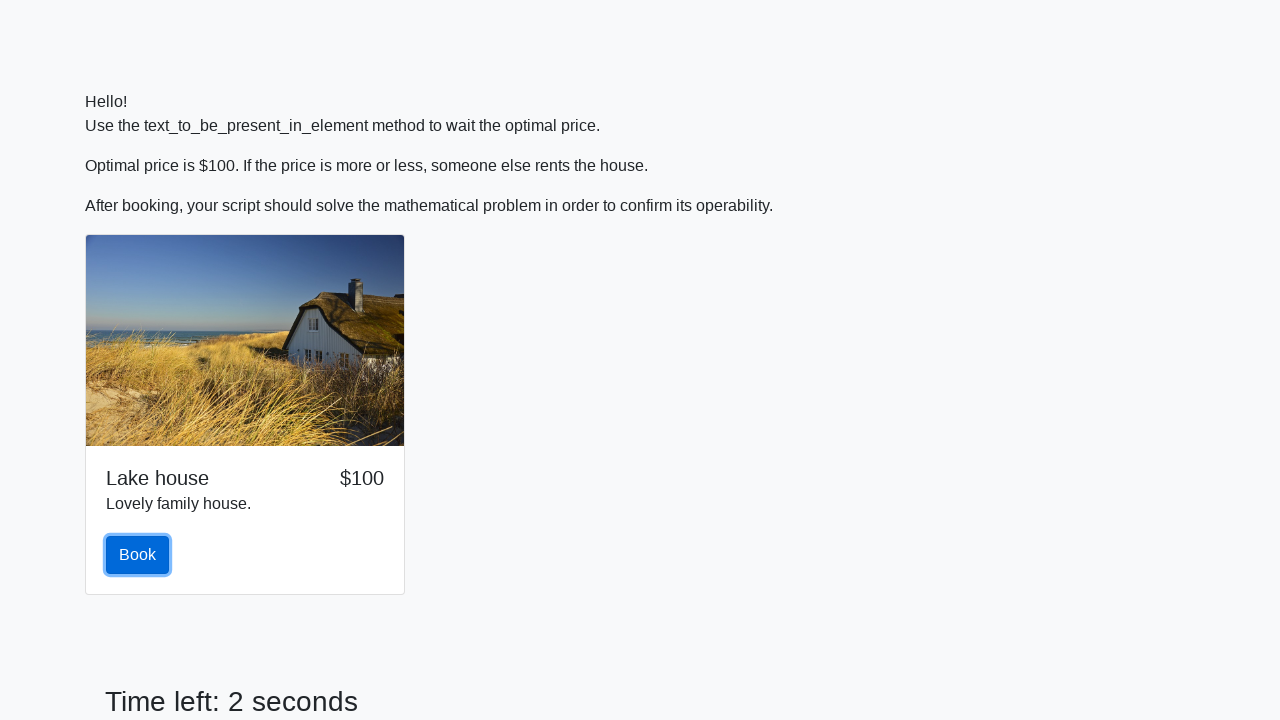

Entered answer '1.376216223891395' in answer field on #answer
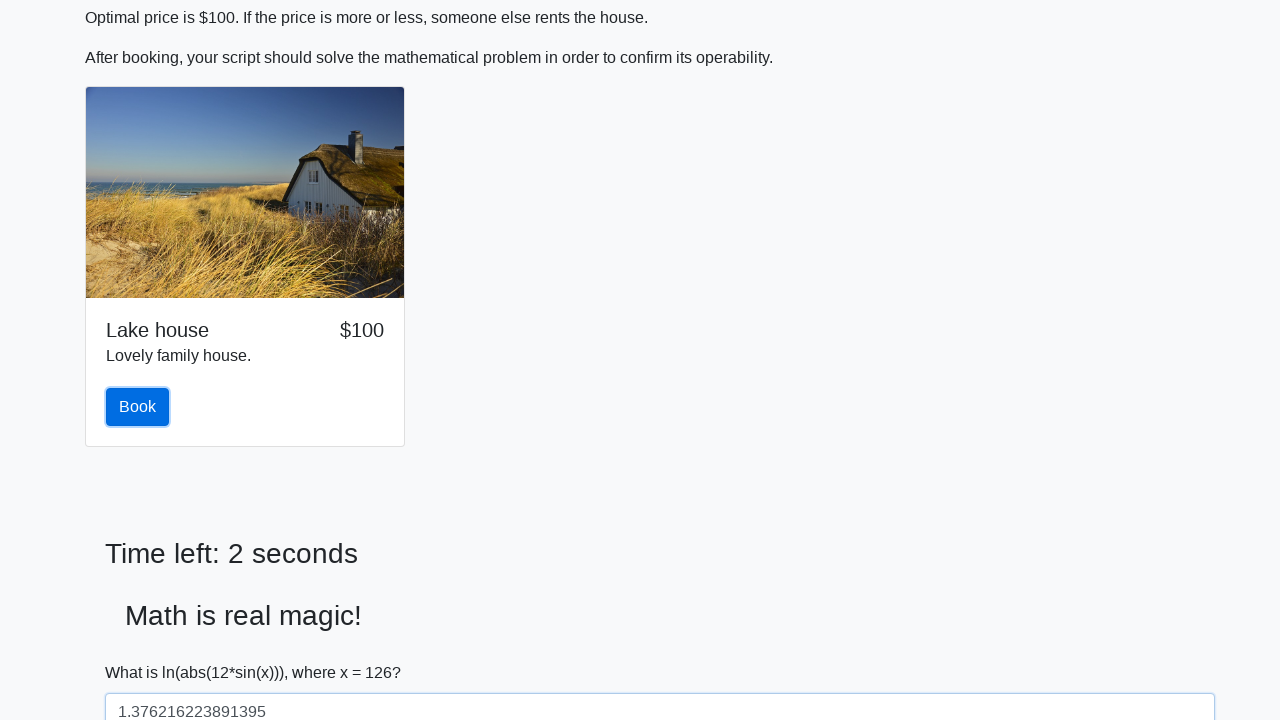

Clicked the solve button to submit at (143, 651) on #solve
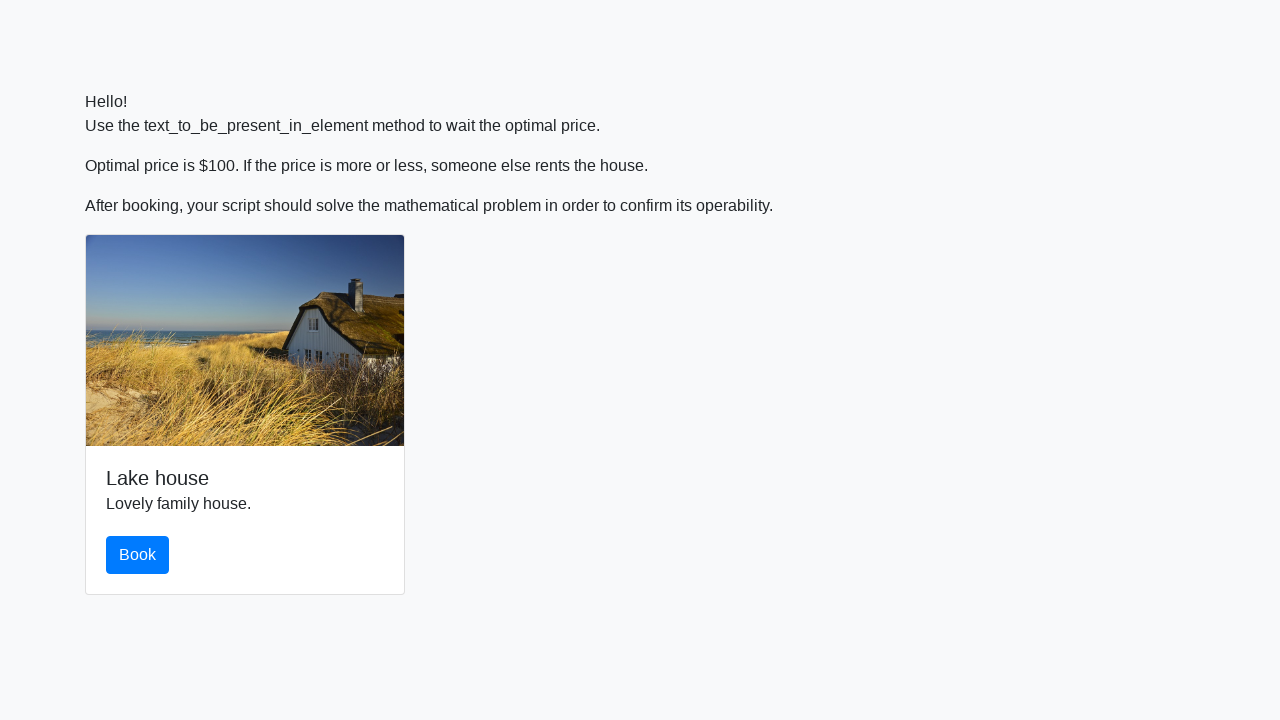

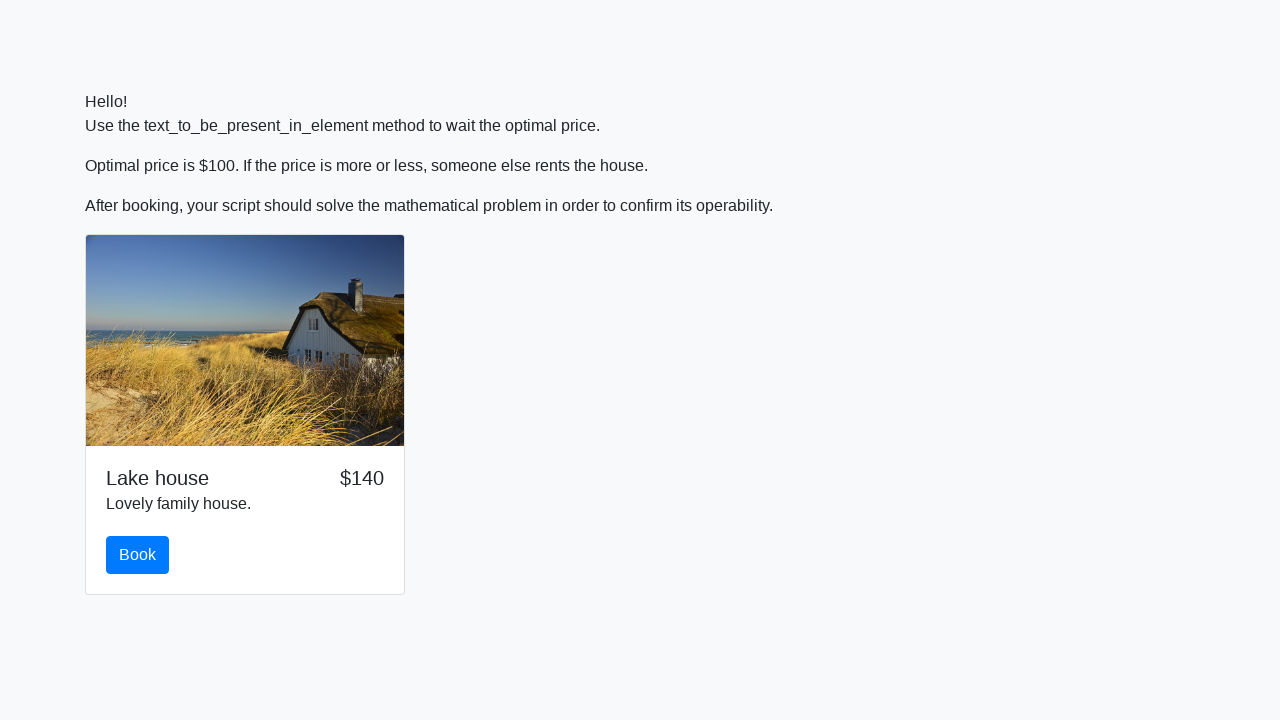